Tests right-click context menu by performing a context click and verifying the menu appears

Starting URL: https://swisnl.github.io/jQuery-contextMenu/demo.html

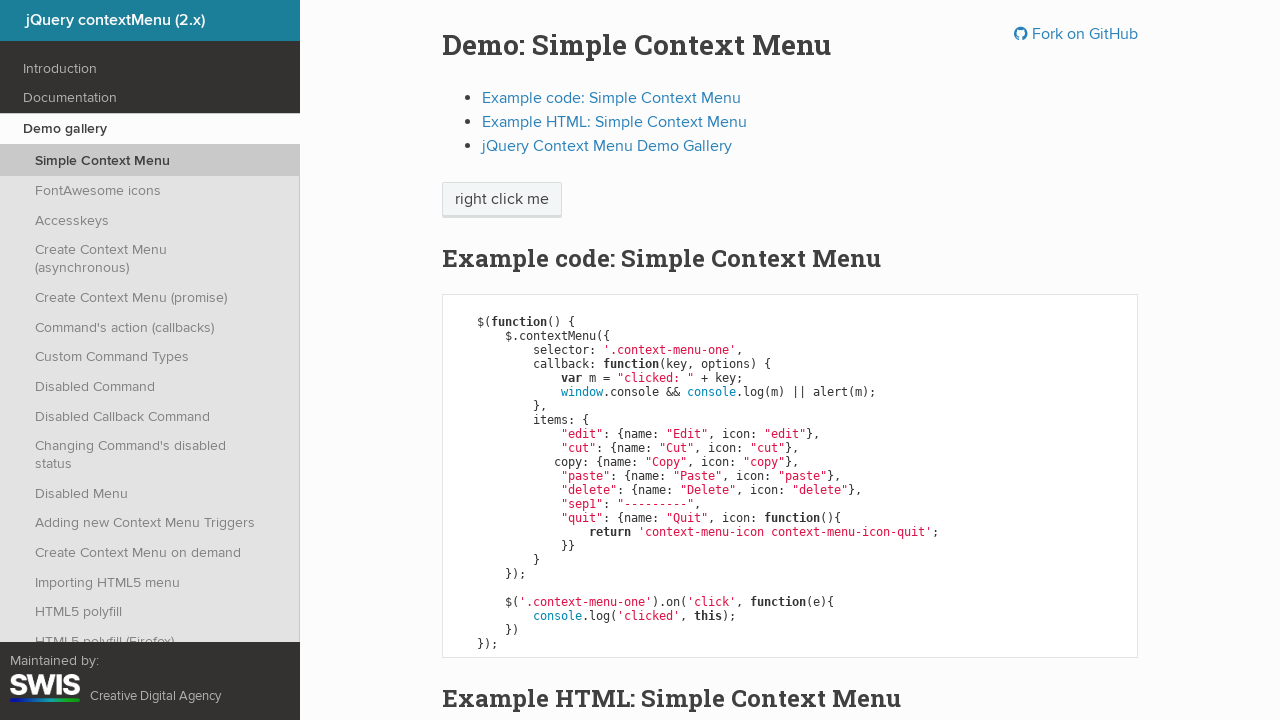

Navigated to jQuery contextMenu demo page
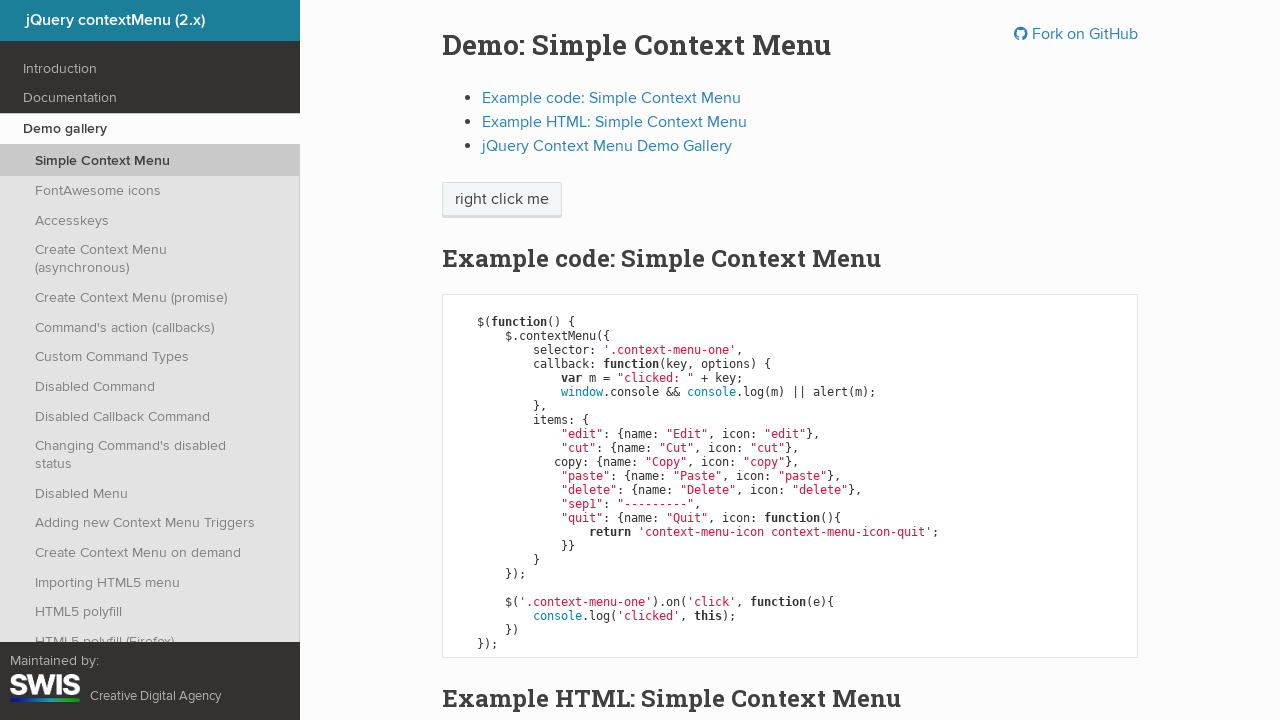

Right-clicked on context menu trigger button at (502, 200) on span.context-menu-one.btn.btn-neutral
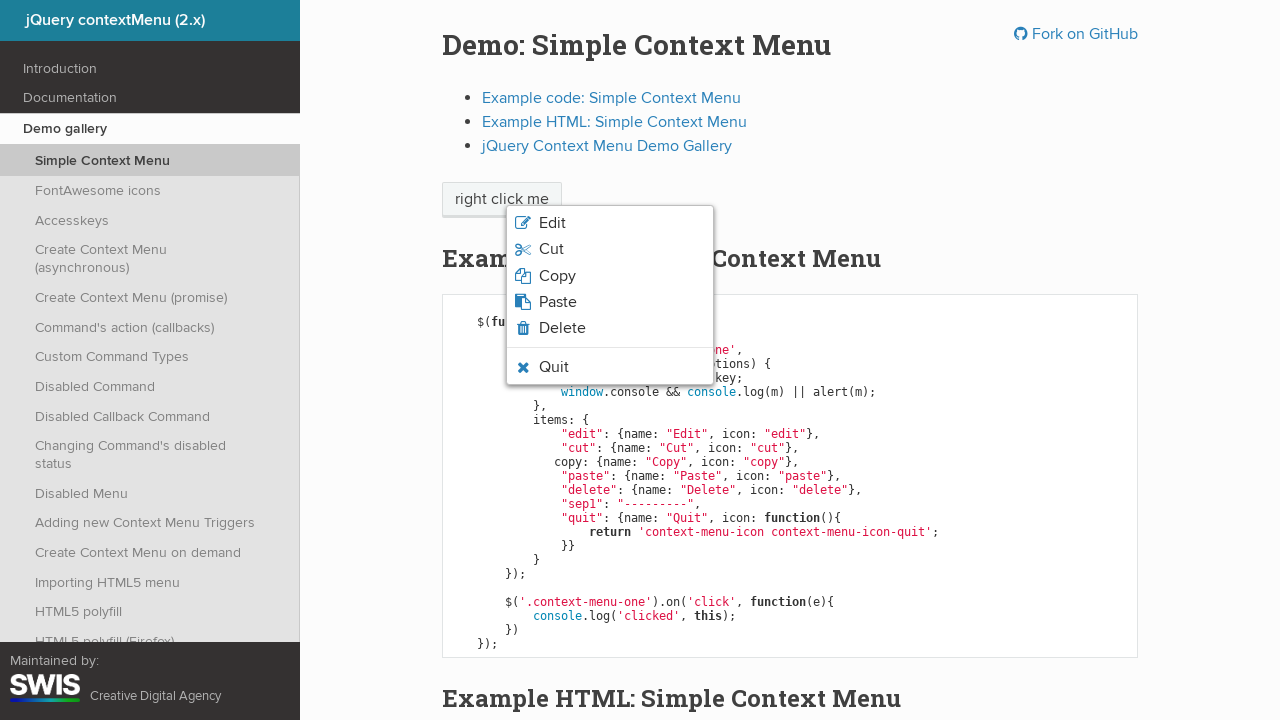

Verified context menu appeared with Edit option visible
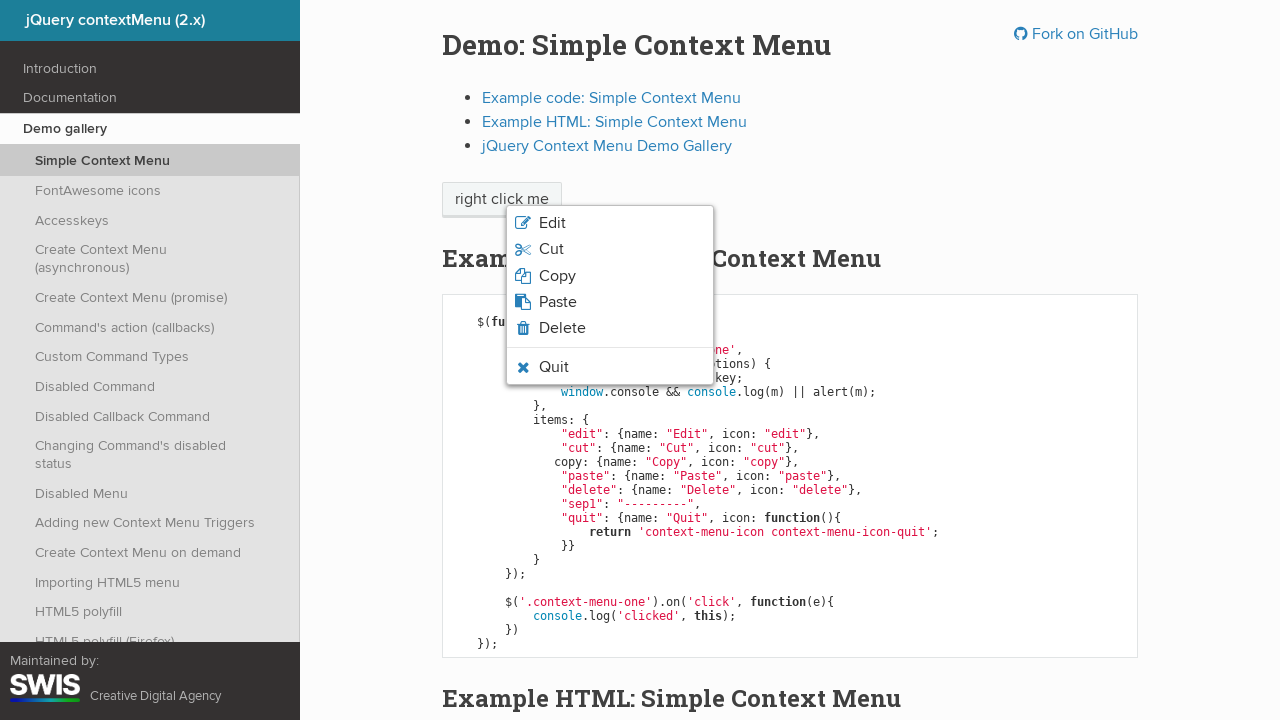

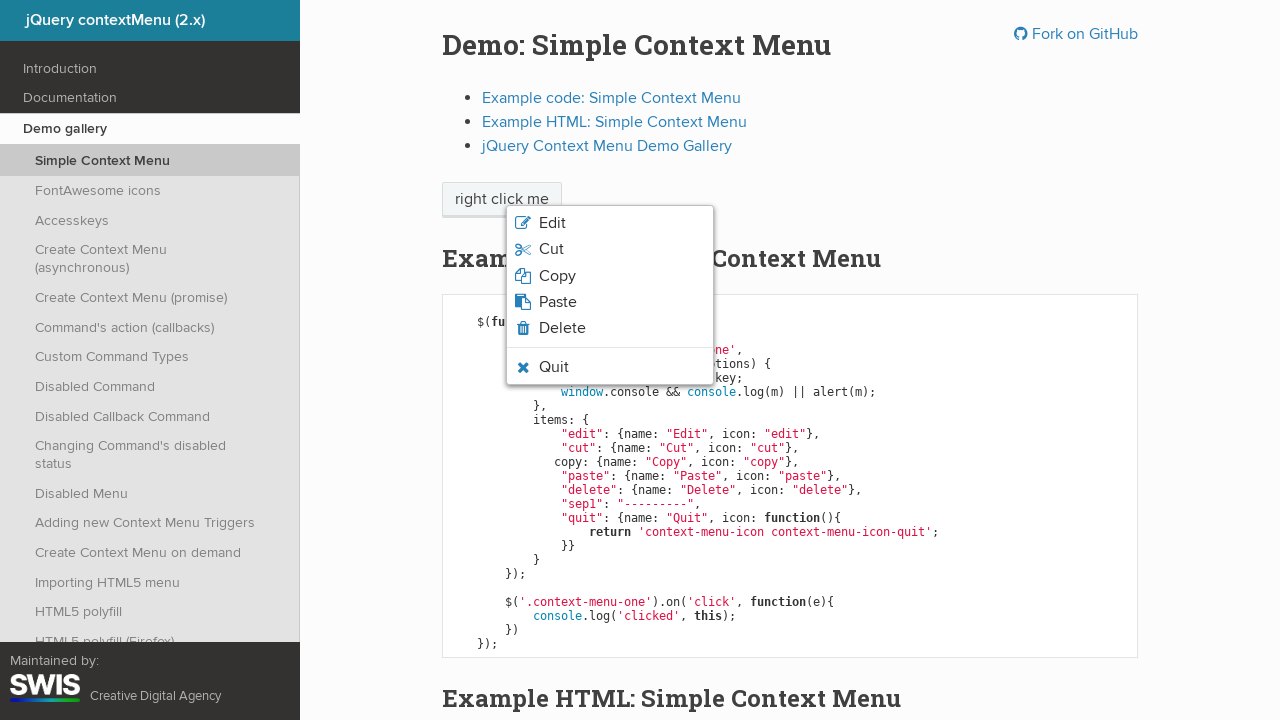